Tests number input field functionality by entering a value, clearing it, and entering a different value

Starting URL: http://the-internet.herokuapp.com/inputs

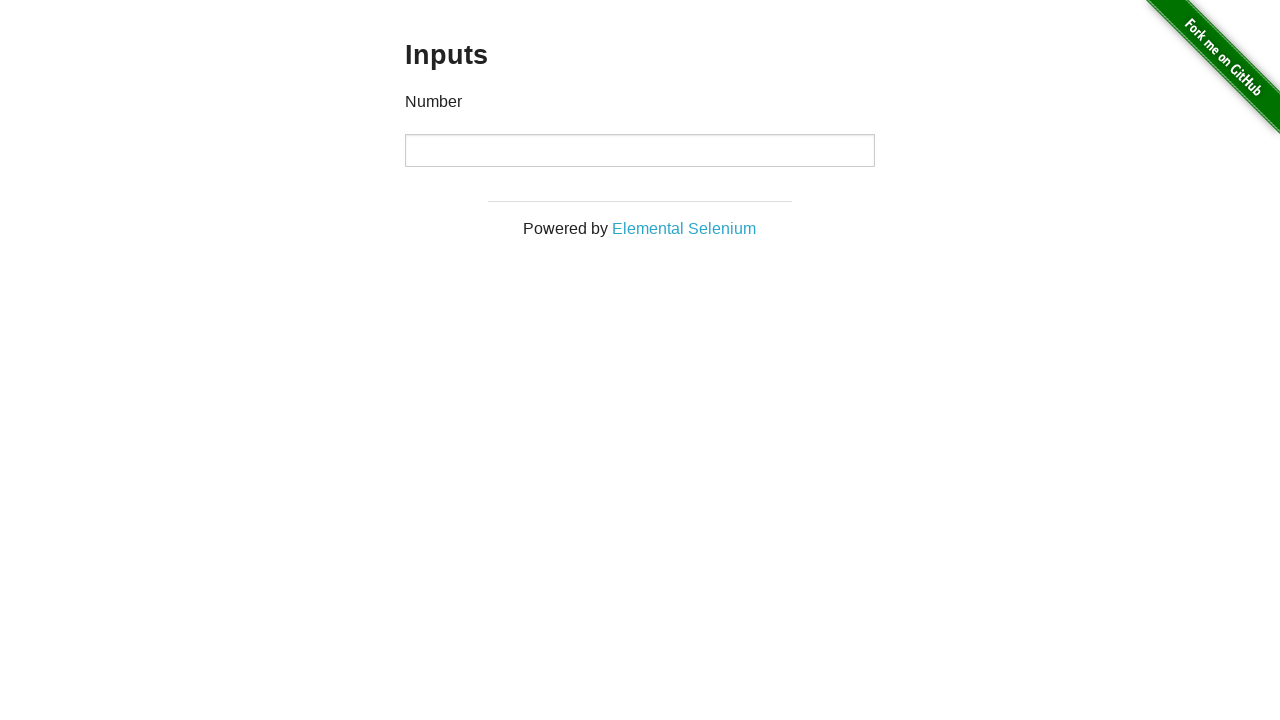

Filled number input field with '1000' on input[type='number']
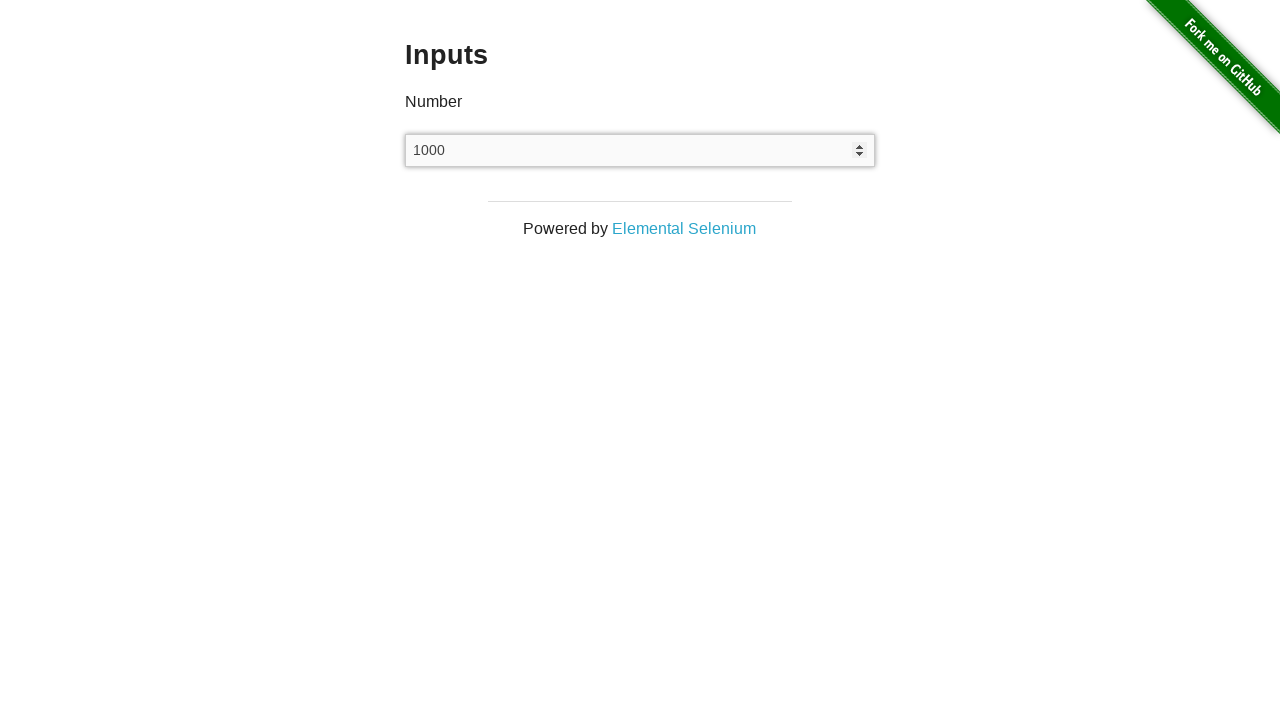

Cleared the number input field on input[type='number']
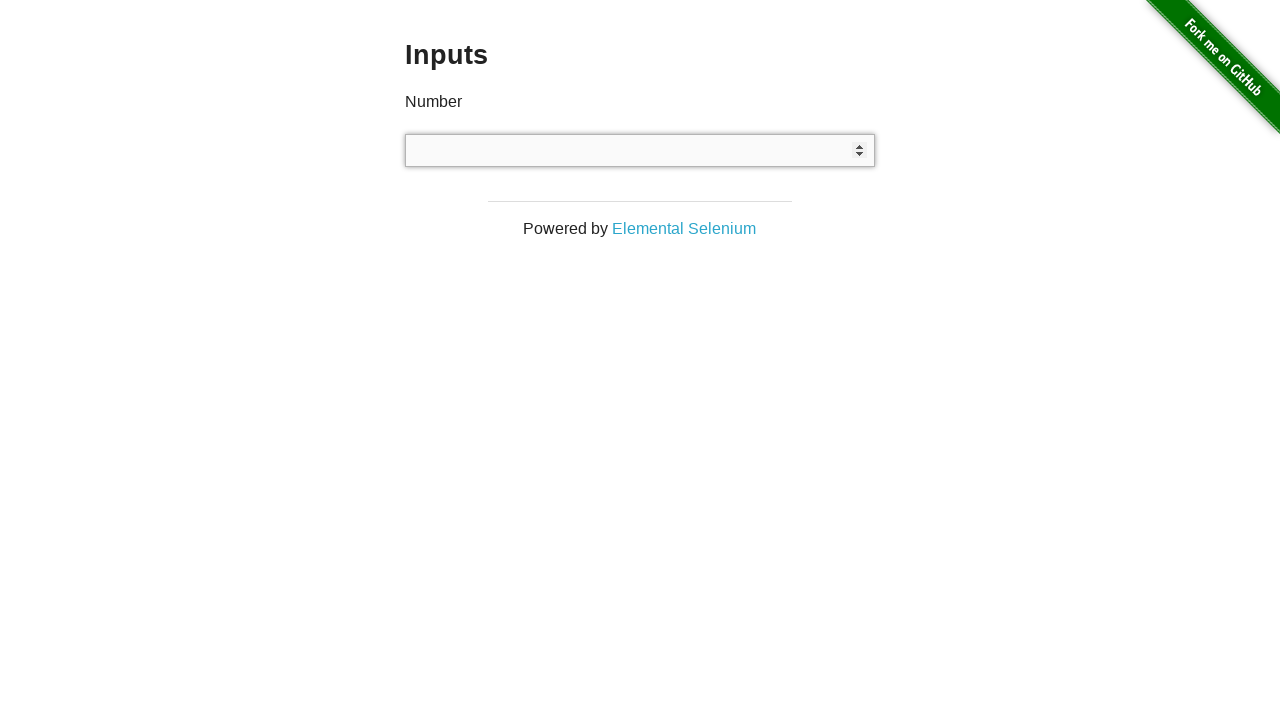

Filled number input field with '999' on input[type='number']
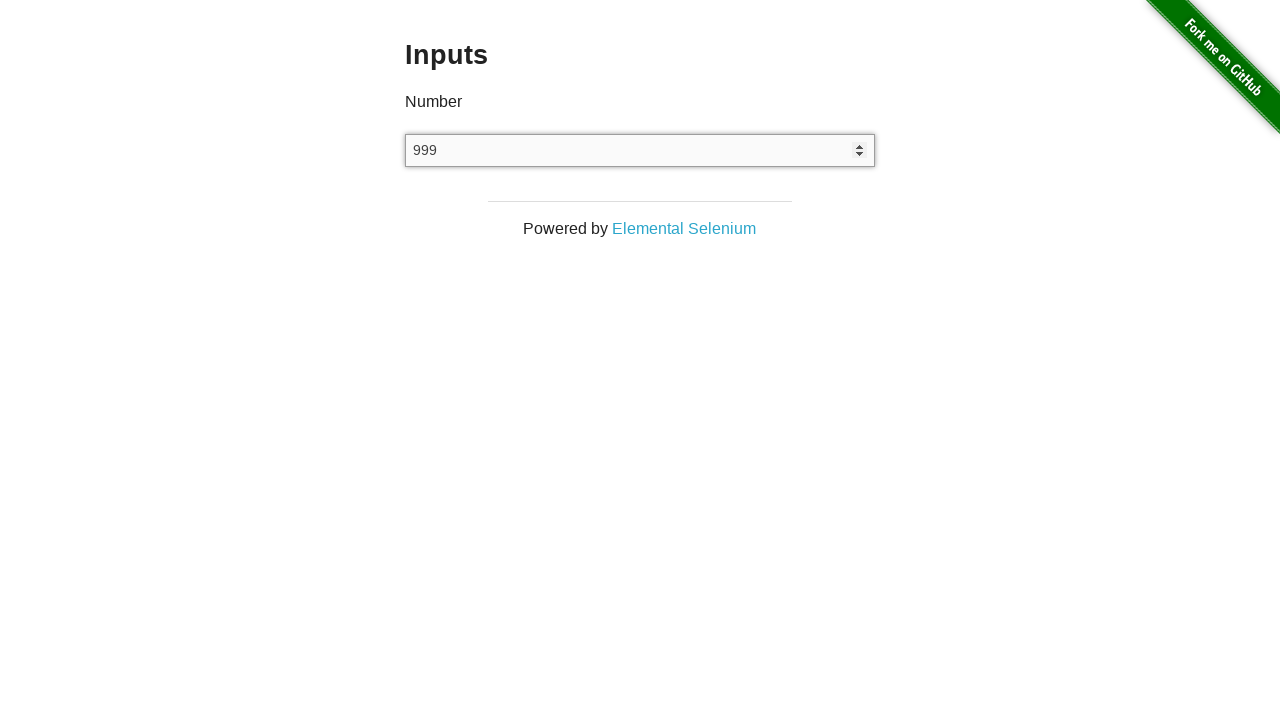

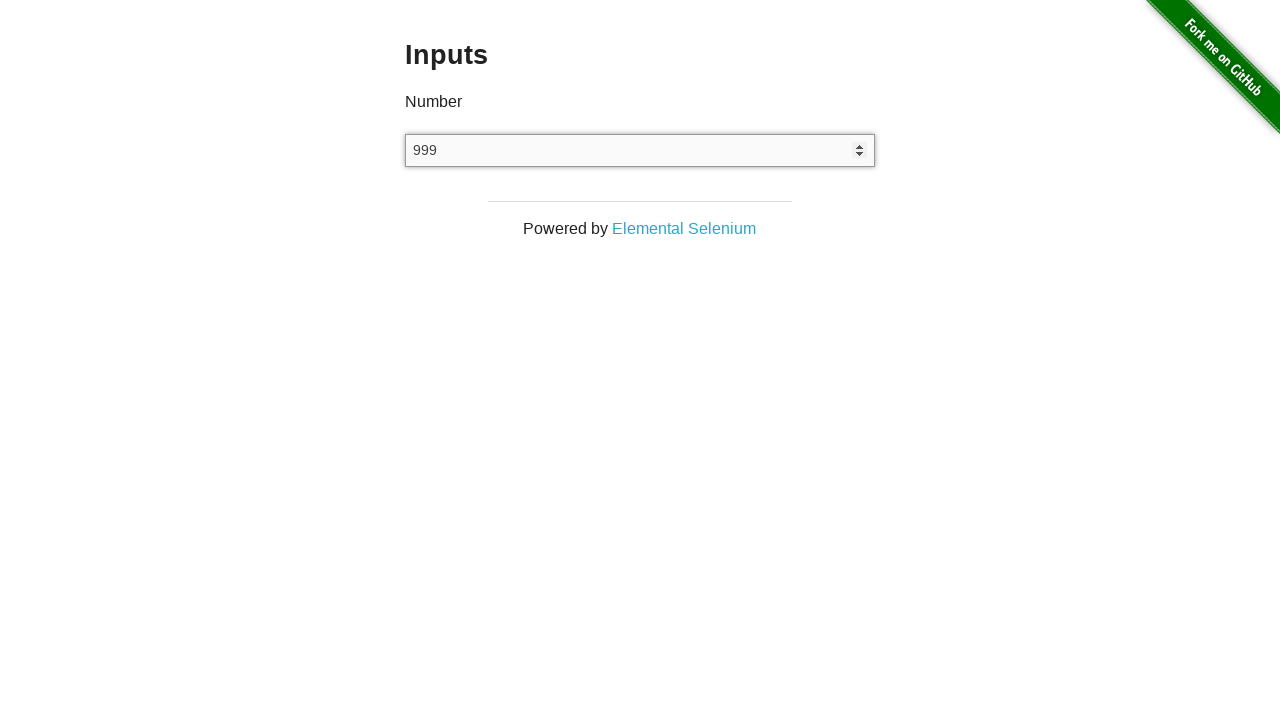